Opens Ynet news website, gets the title, and refreshes the page to verify title remains consistent

Starting URL: https://ynet.co.il

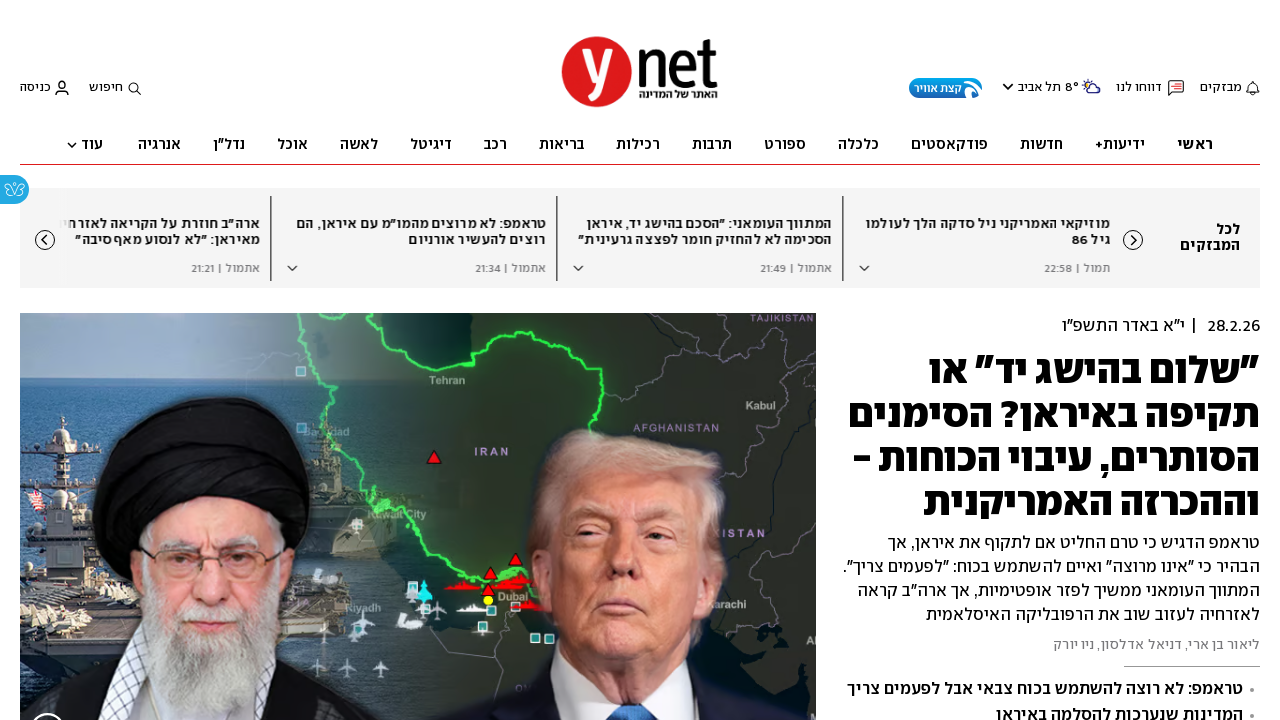

Retrieved page title from Ynet website
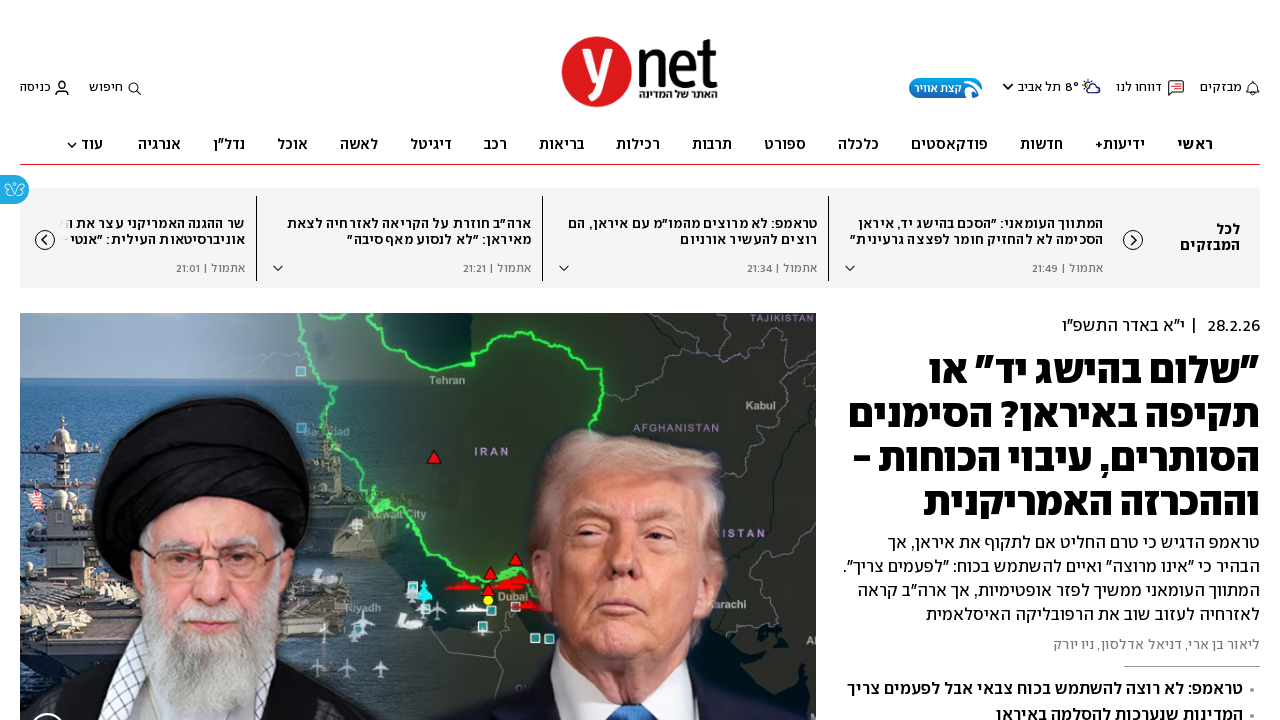

Reloaded the page
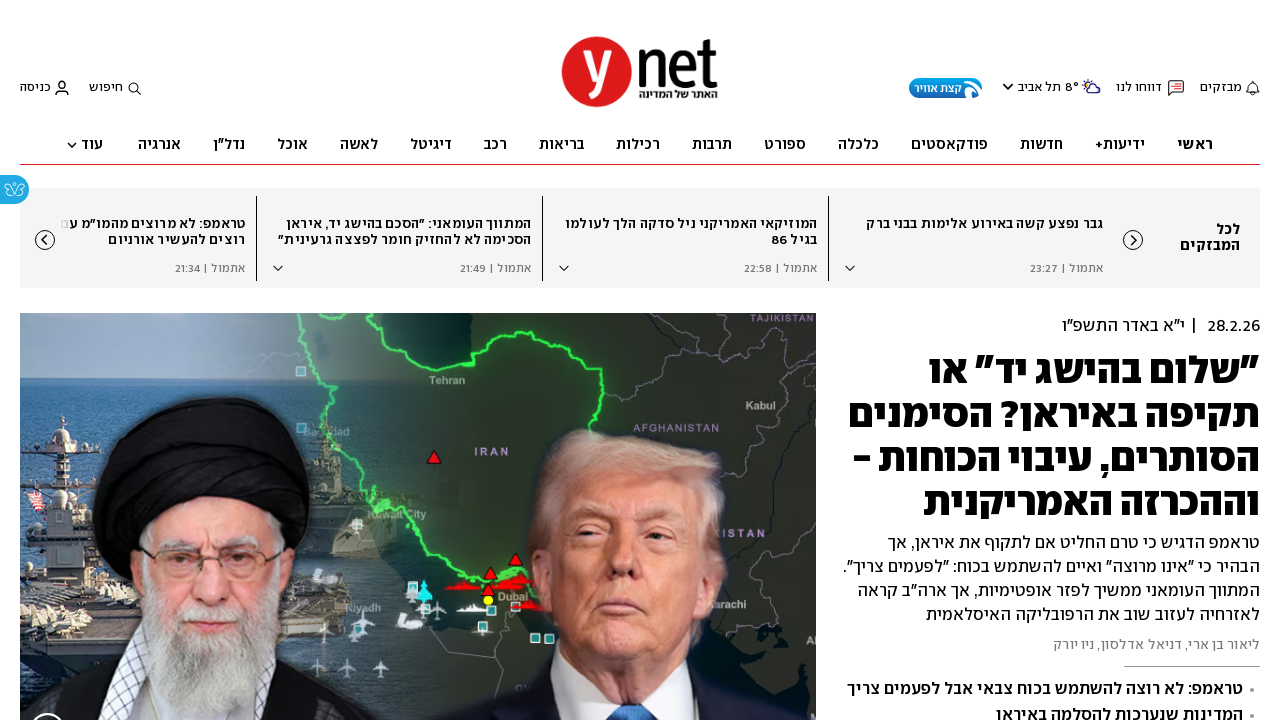

Page finished loading after refresh
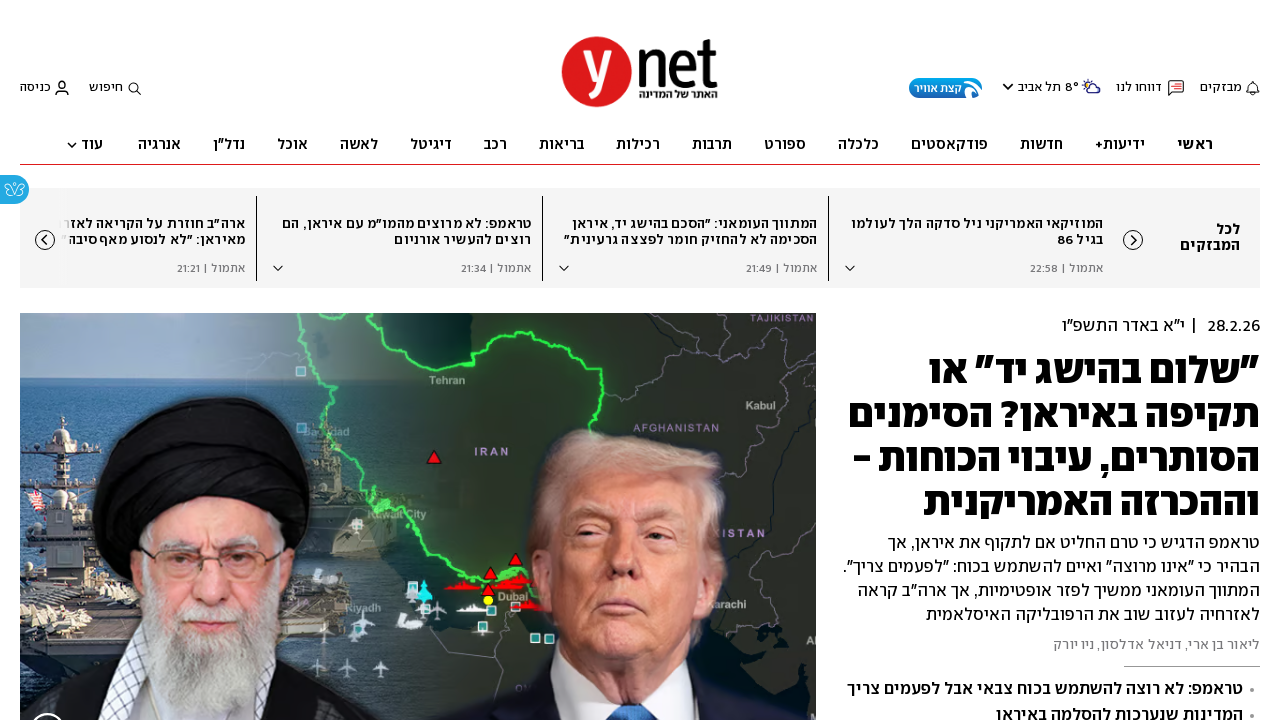

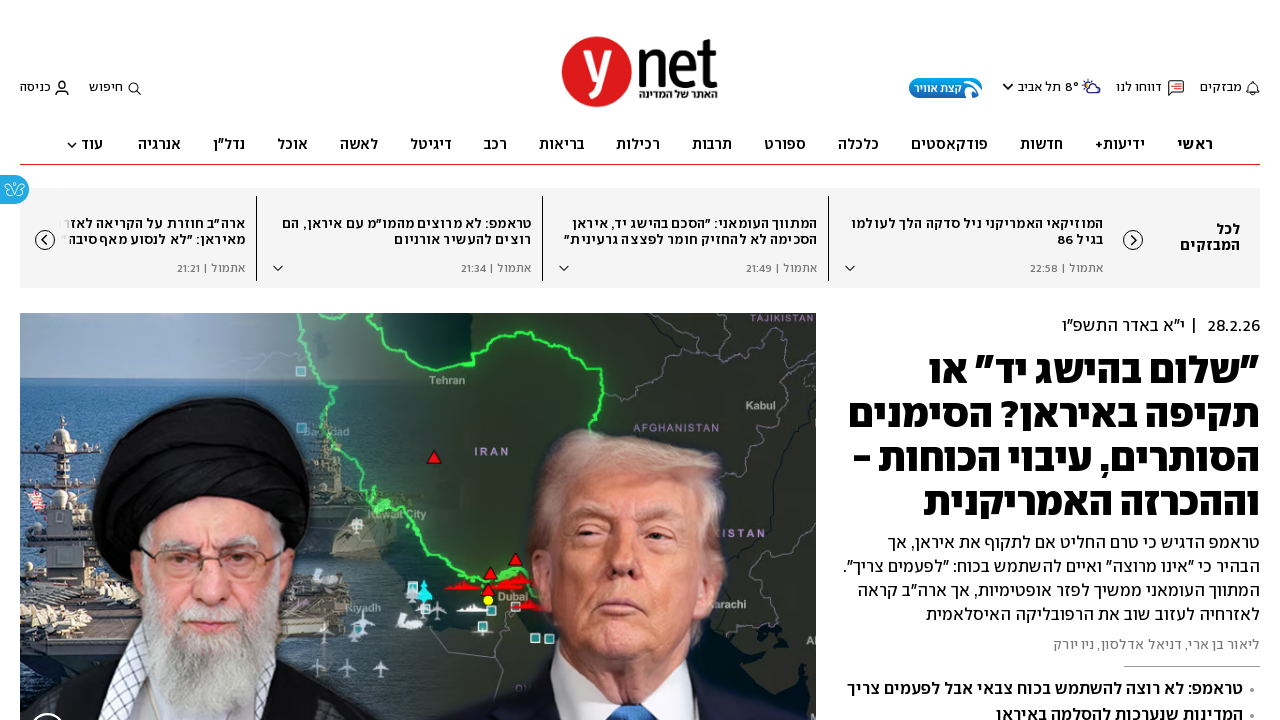